Tests infinite scroll functionality by clicking on the Infinite Scroll link, scrolling to the bottom of the page twice to load more content, then scrolling back to the top and verifying the page title is visible.

Starting URL: http://the-internet.herokuapp.com/

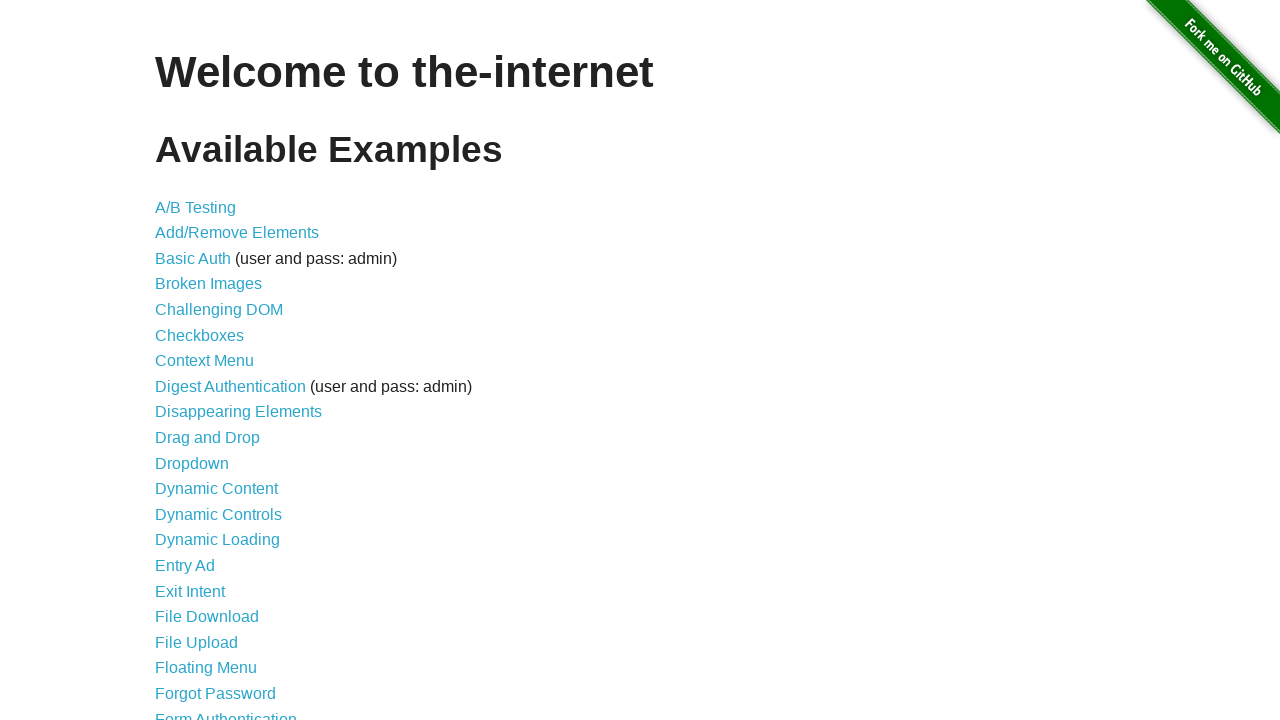

Clicked on Infinite Scroll link at (198, 360) on xpath=//*[@id='content']/ul/li[23]/a
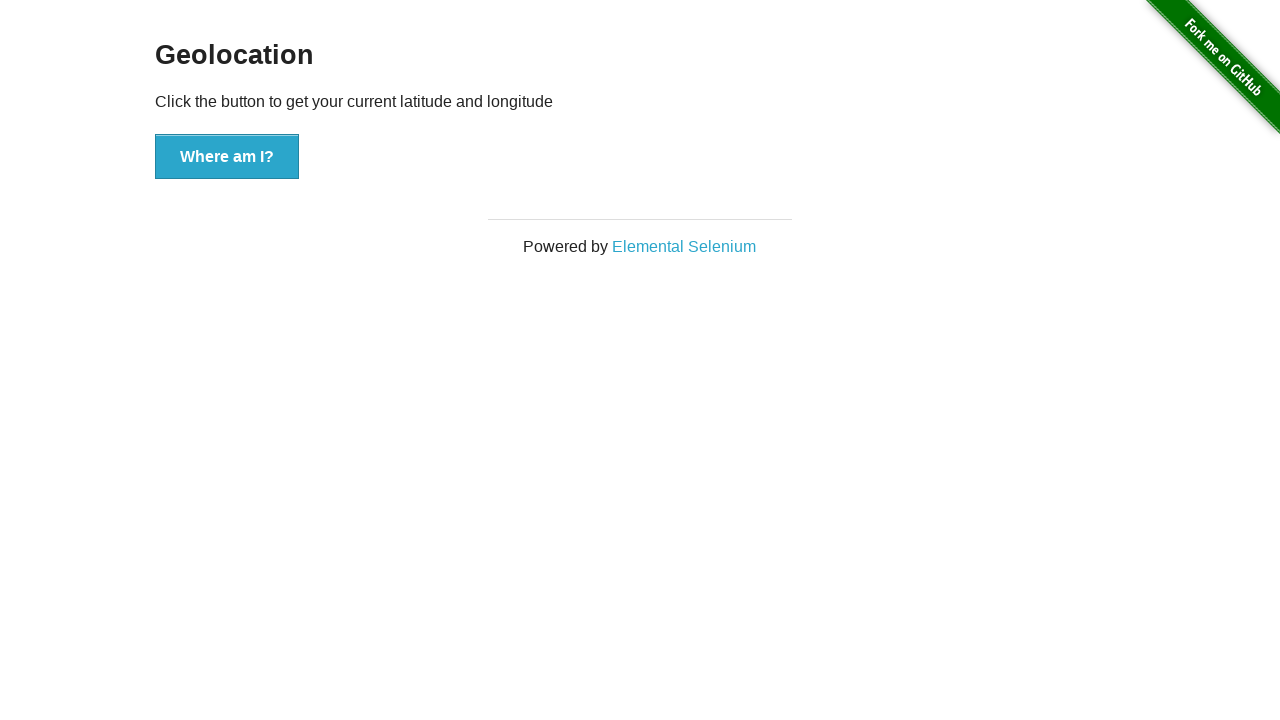

Page loaded (networkidle state)
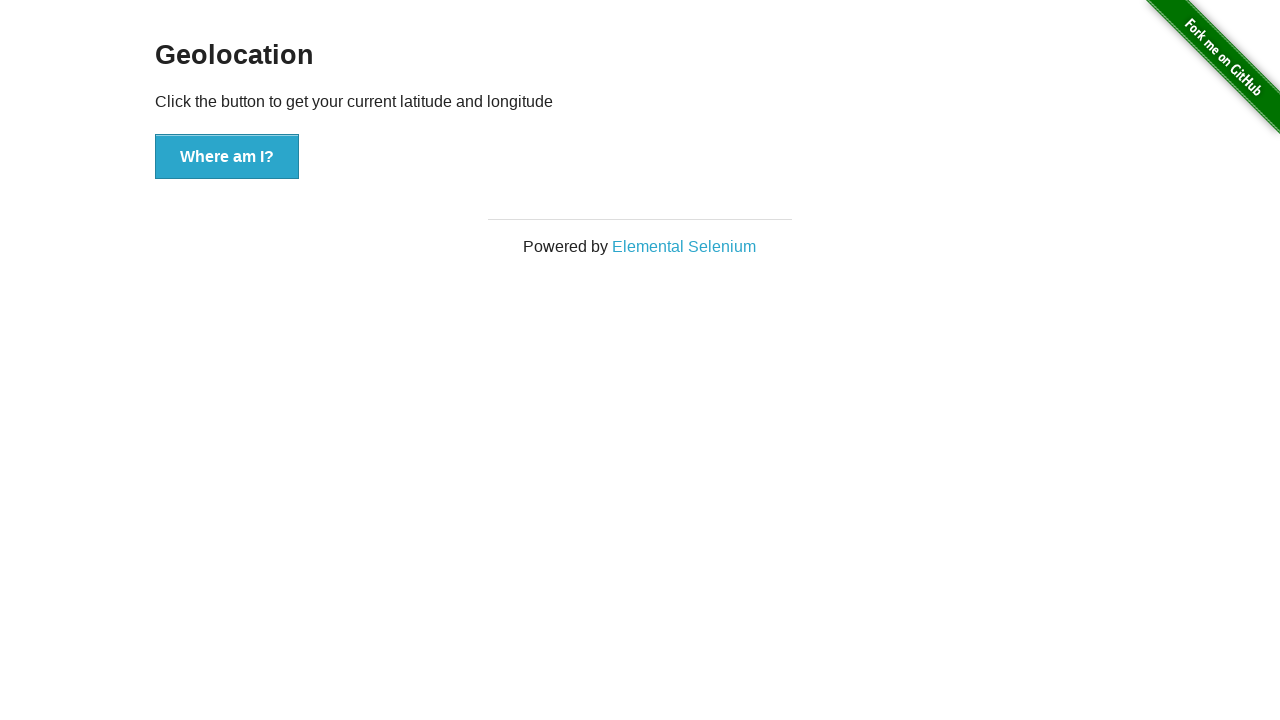

Scrolled to bottom of page (1st time)
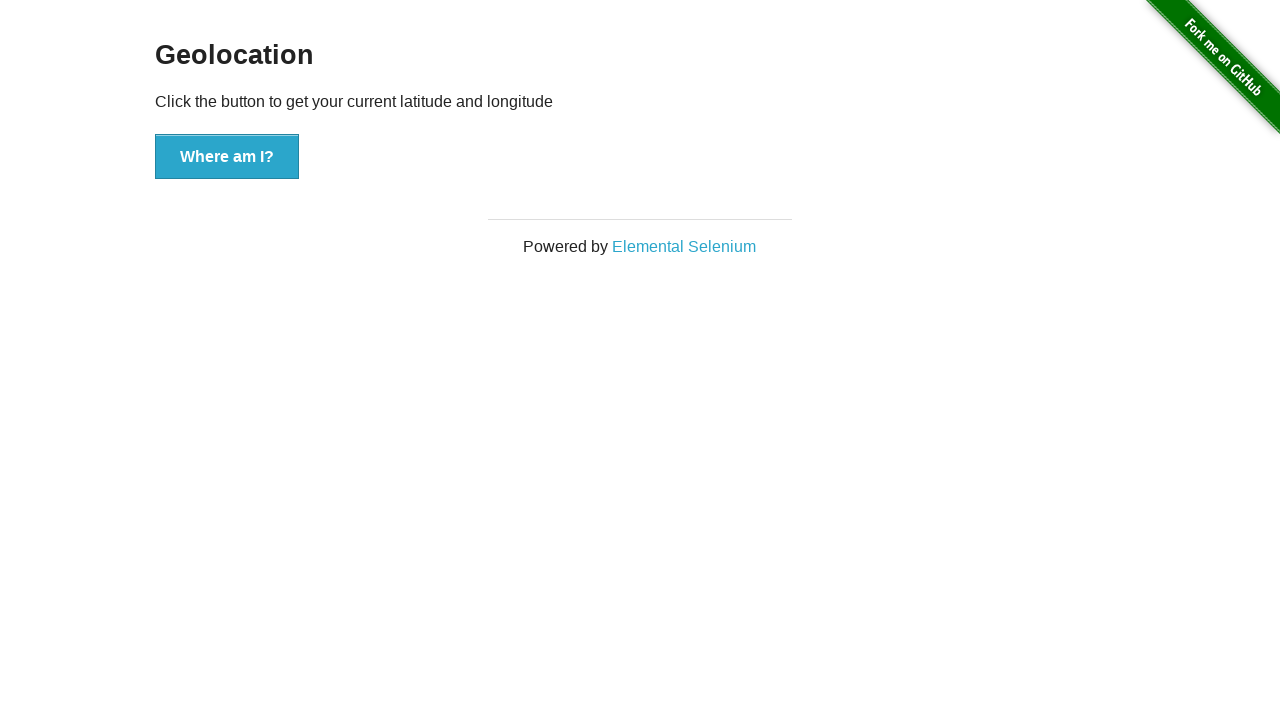

Waited for content to load after first scroll
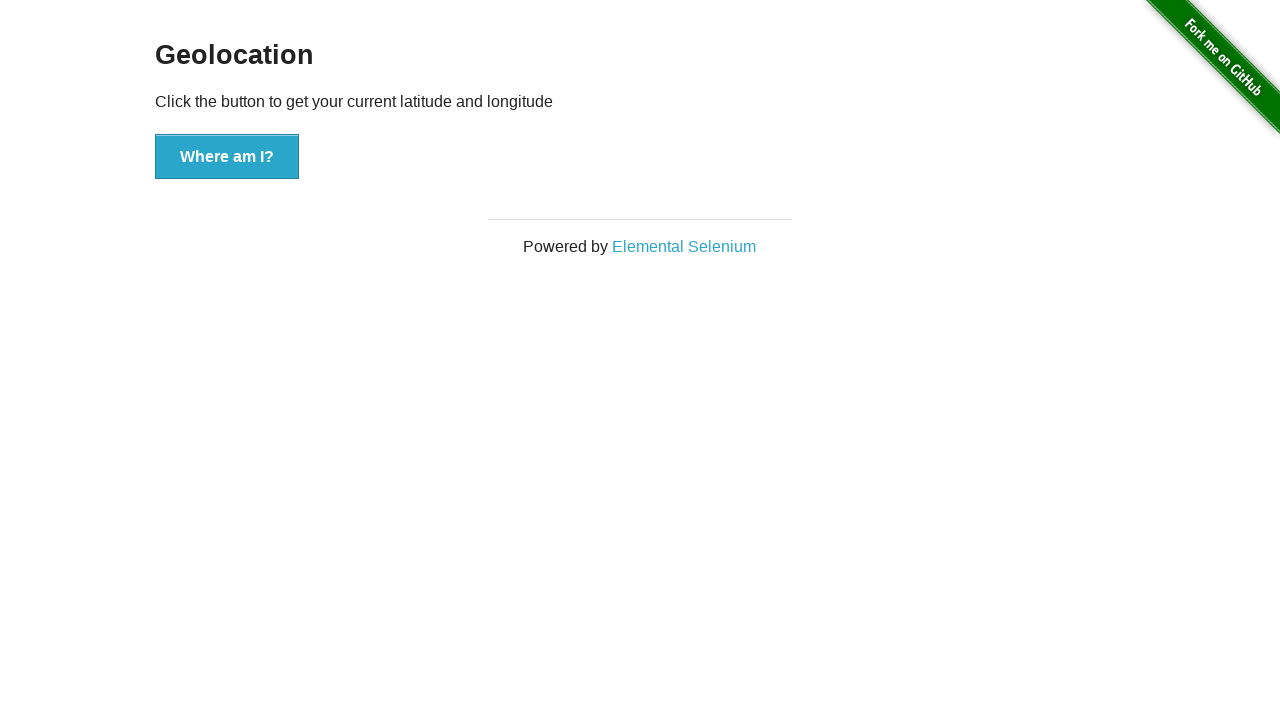

Scrolled to bottom of page (2nd time)
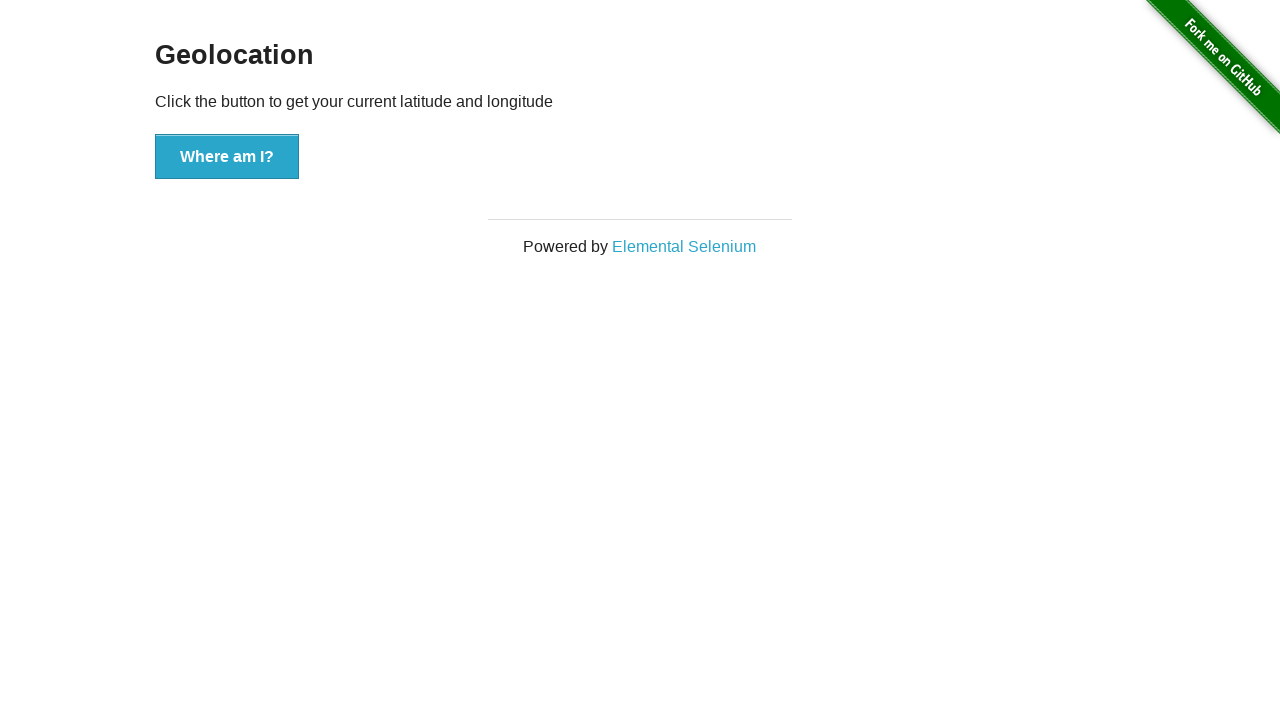

Waited for content to load after second scroll
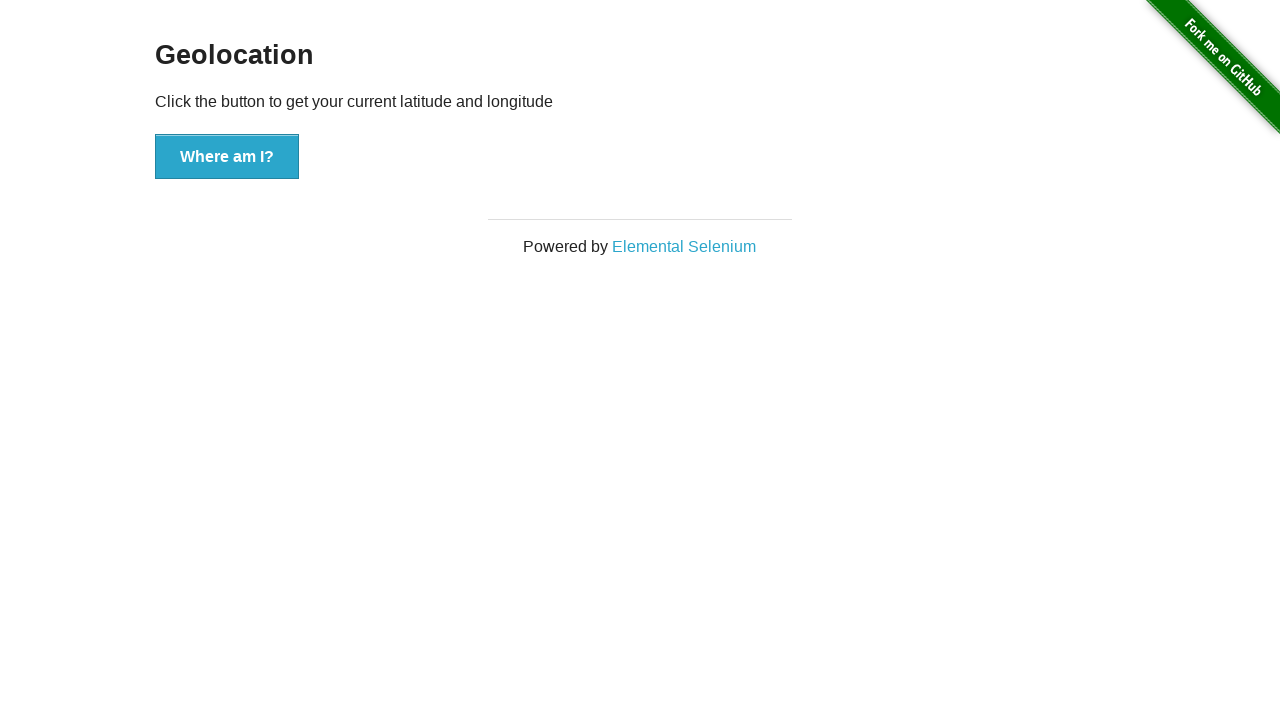

Scrolled back to top and title is visible
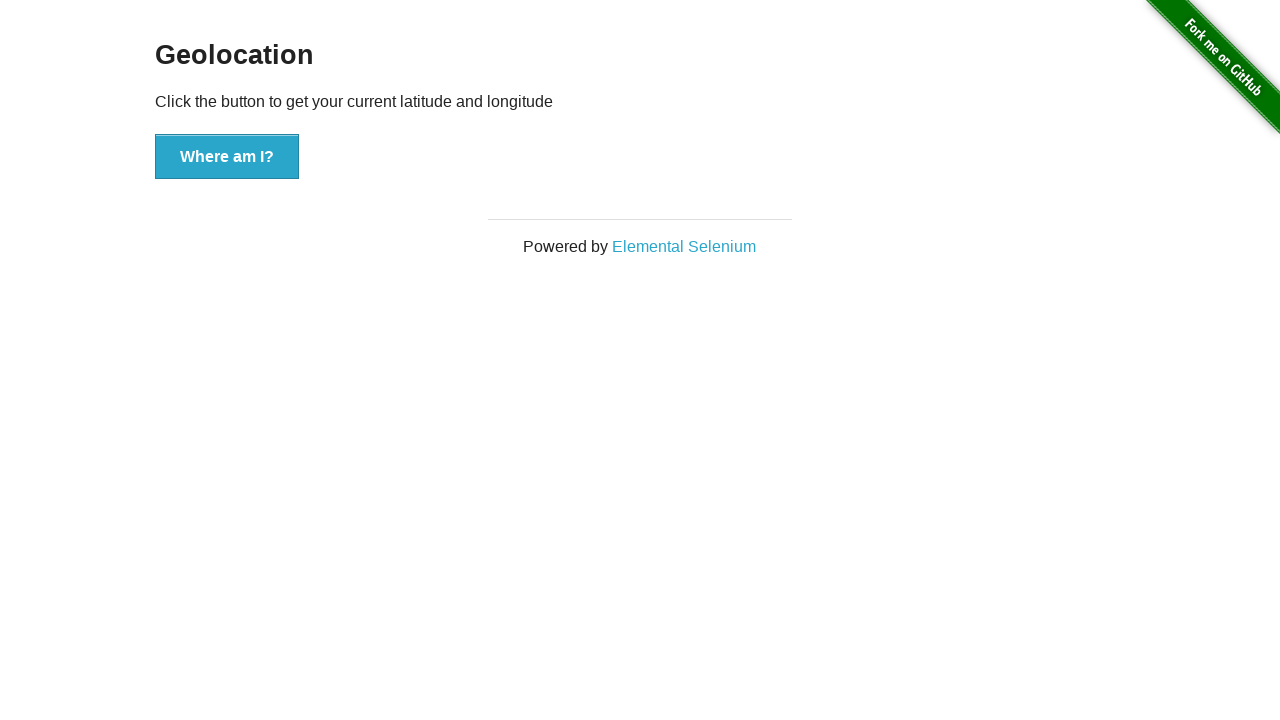

Verified Infinite Scroll page title is visible
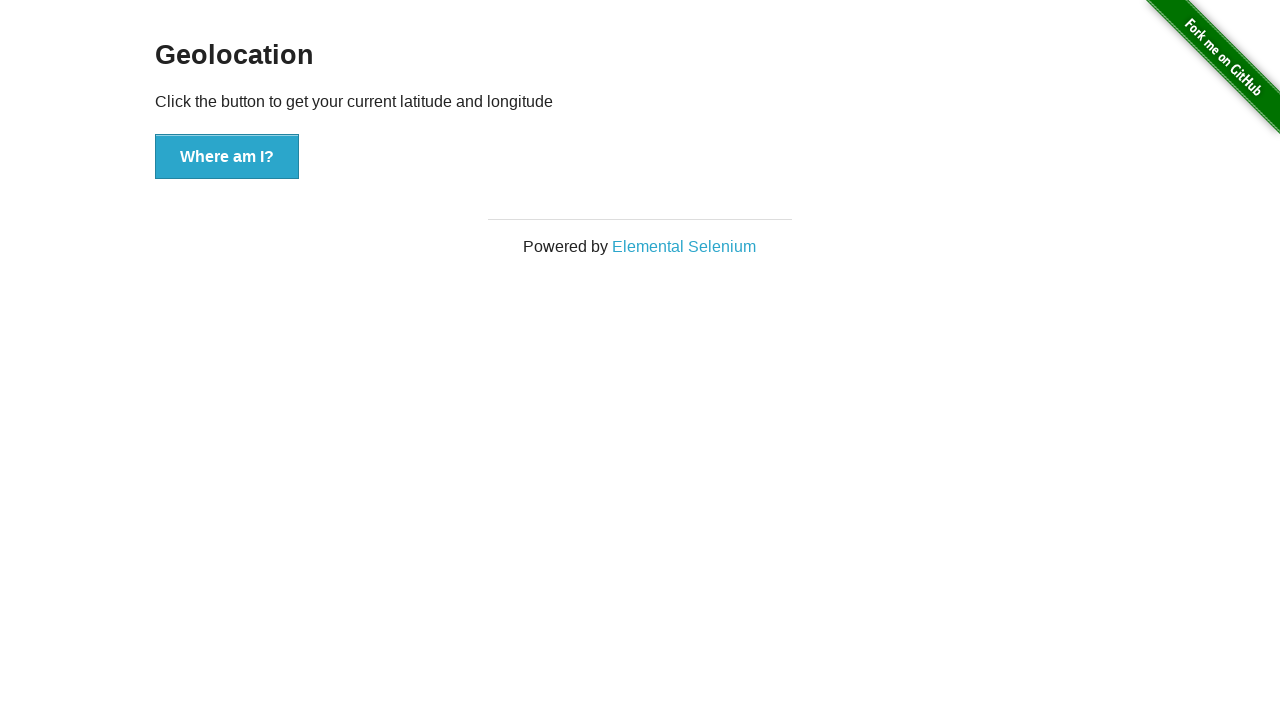

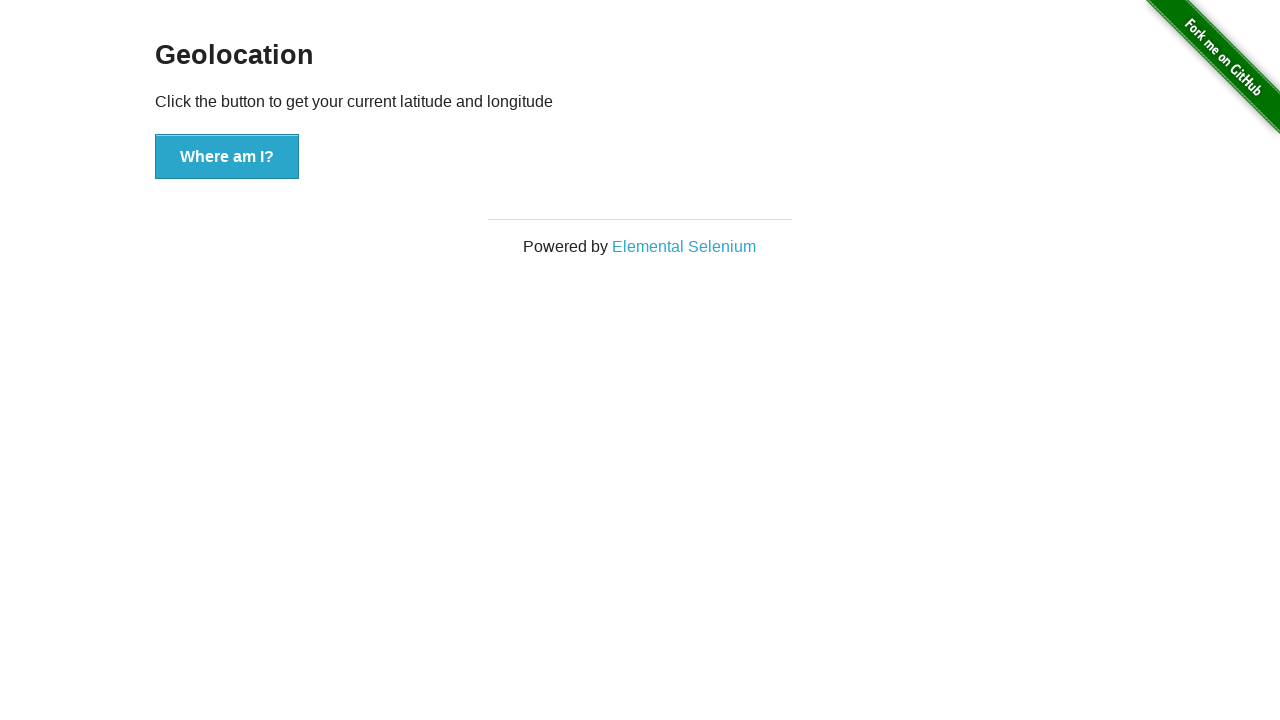